Tests closing a fake alert modal by clicking the OK button

Starting URL: https://testpages.eviltester.com/styled/alerts/fake-alert-test.html

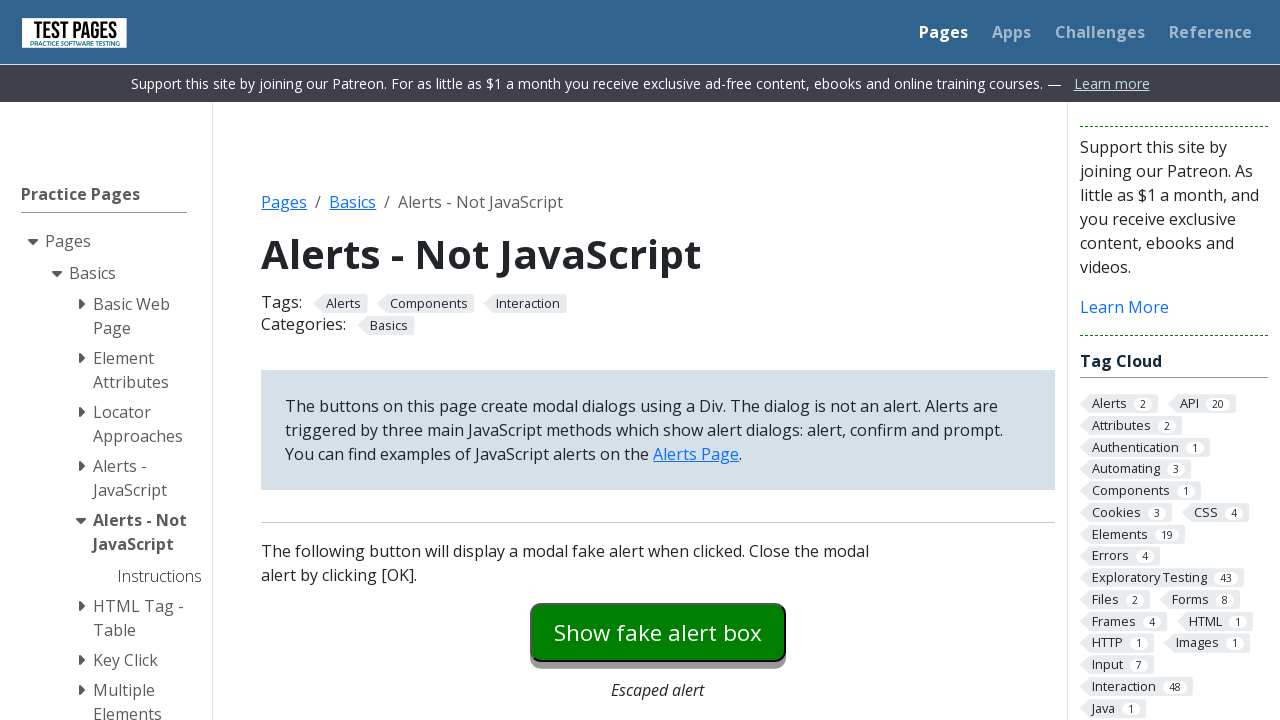

Clicked button to trigger fake alert modal at (658, 632) on #fakealert
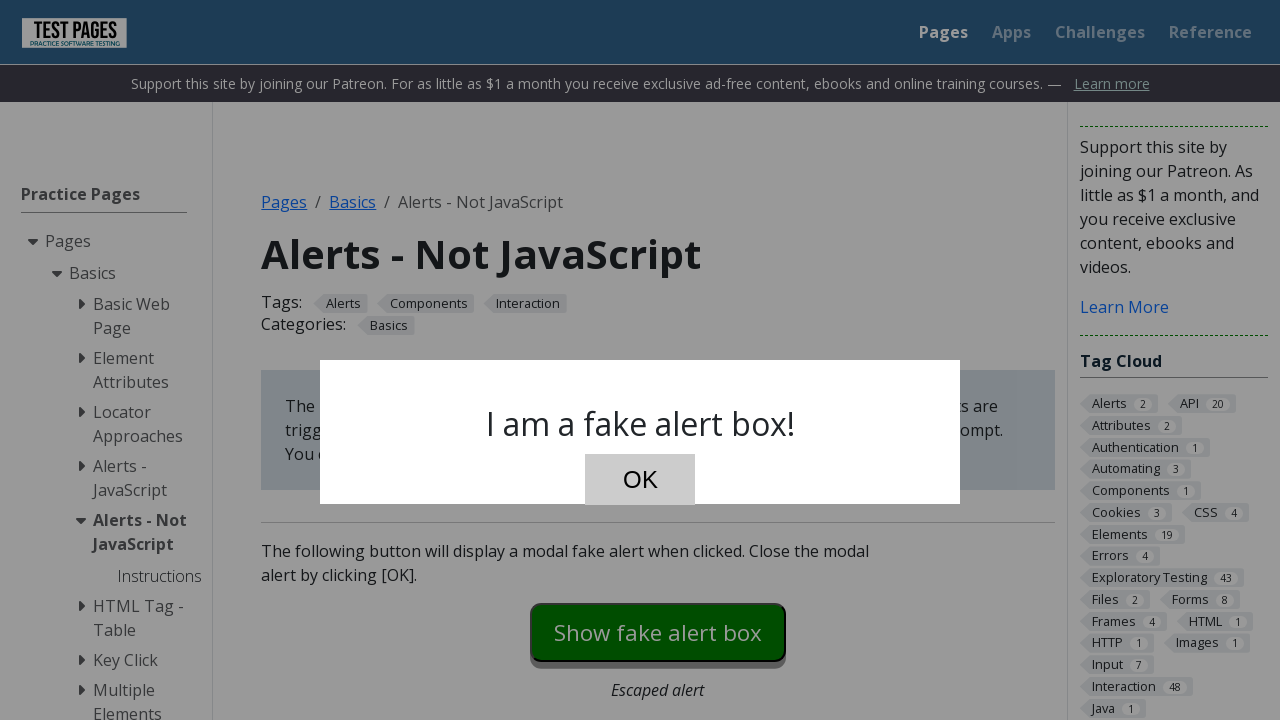

Fake alert modal appeared with dialog text visible
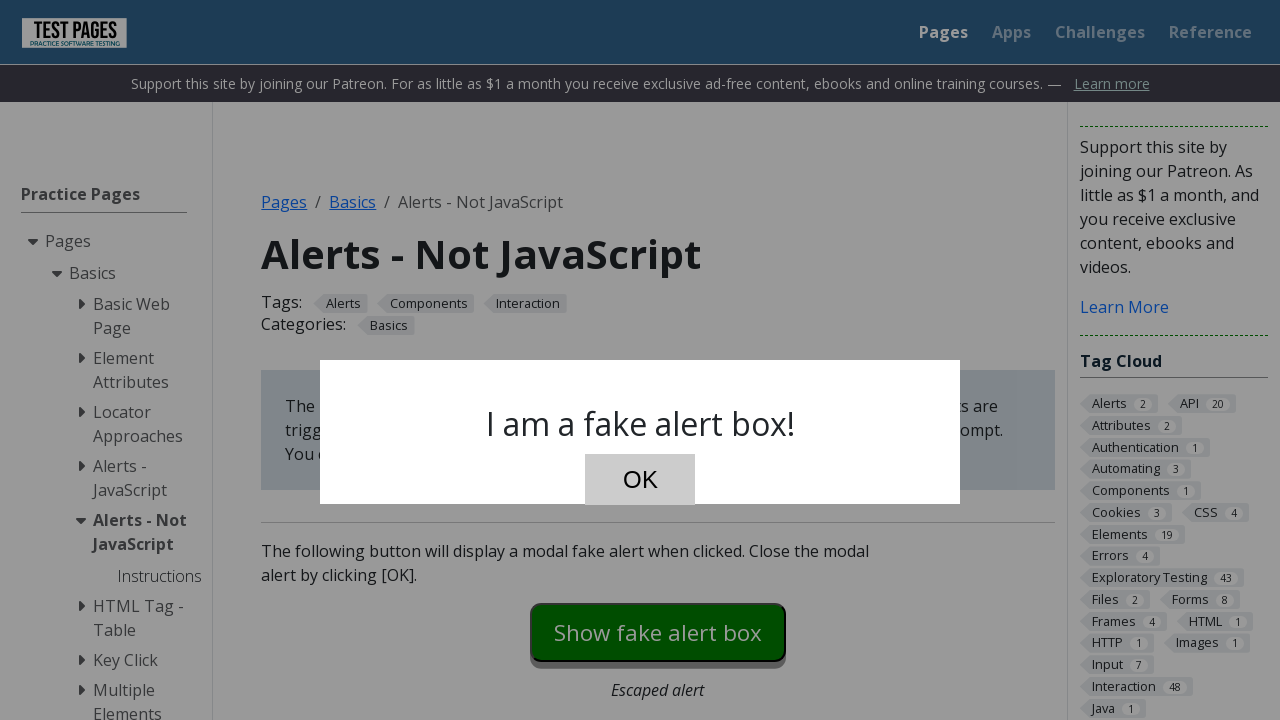

Clicked OK button to close fake alert modal at (640, 480) on #dialog-ok
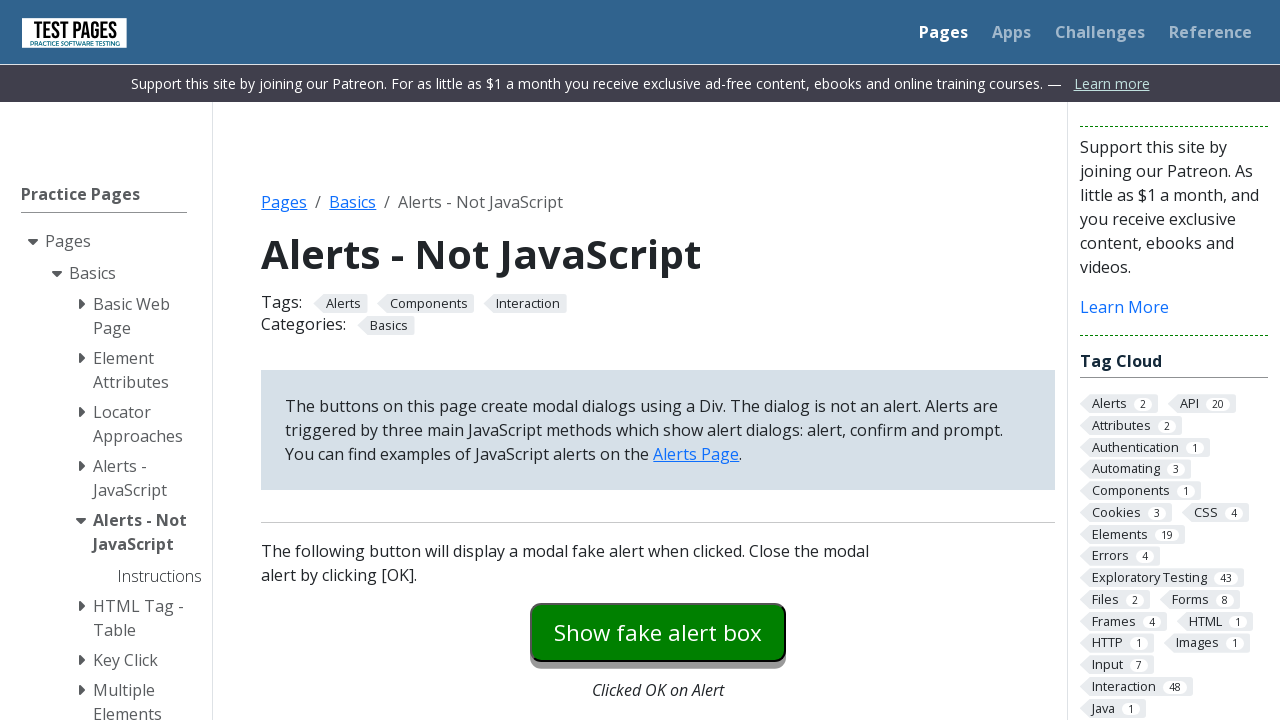

Verified fake alert modal closed successfully
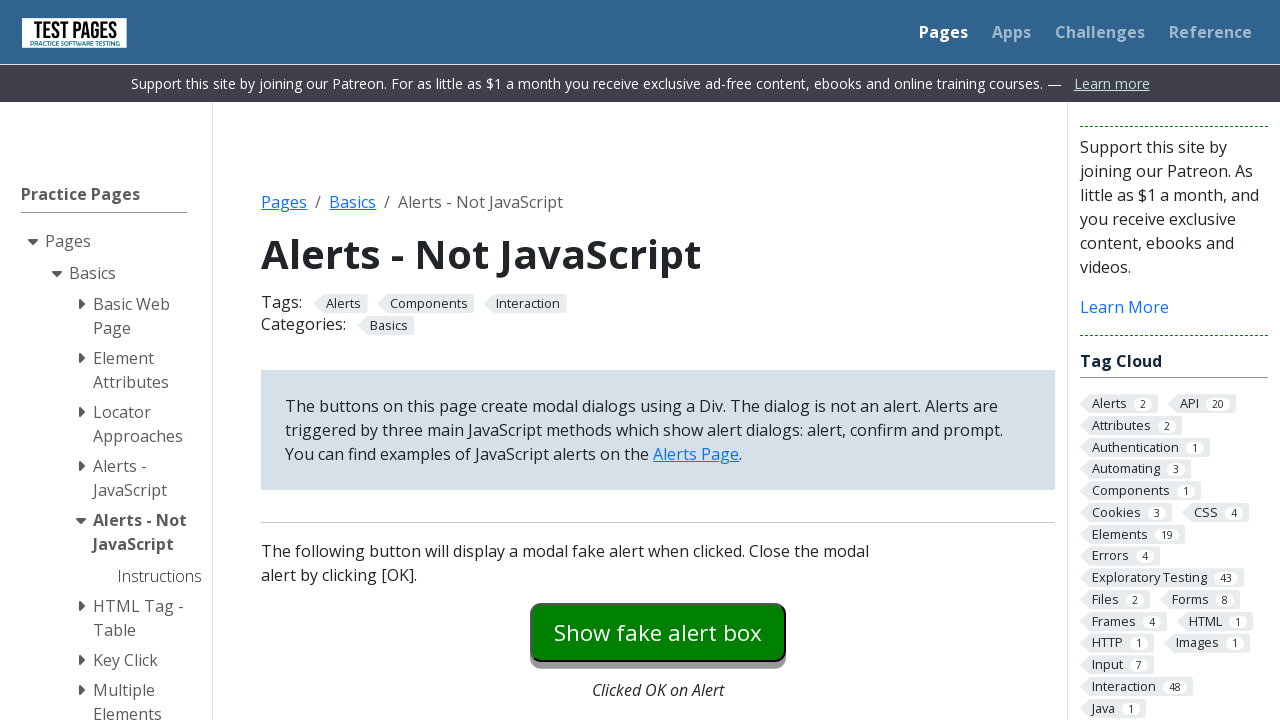

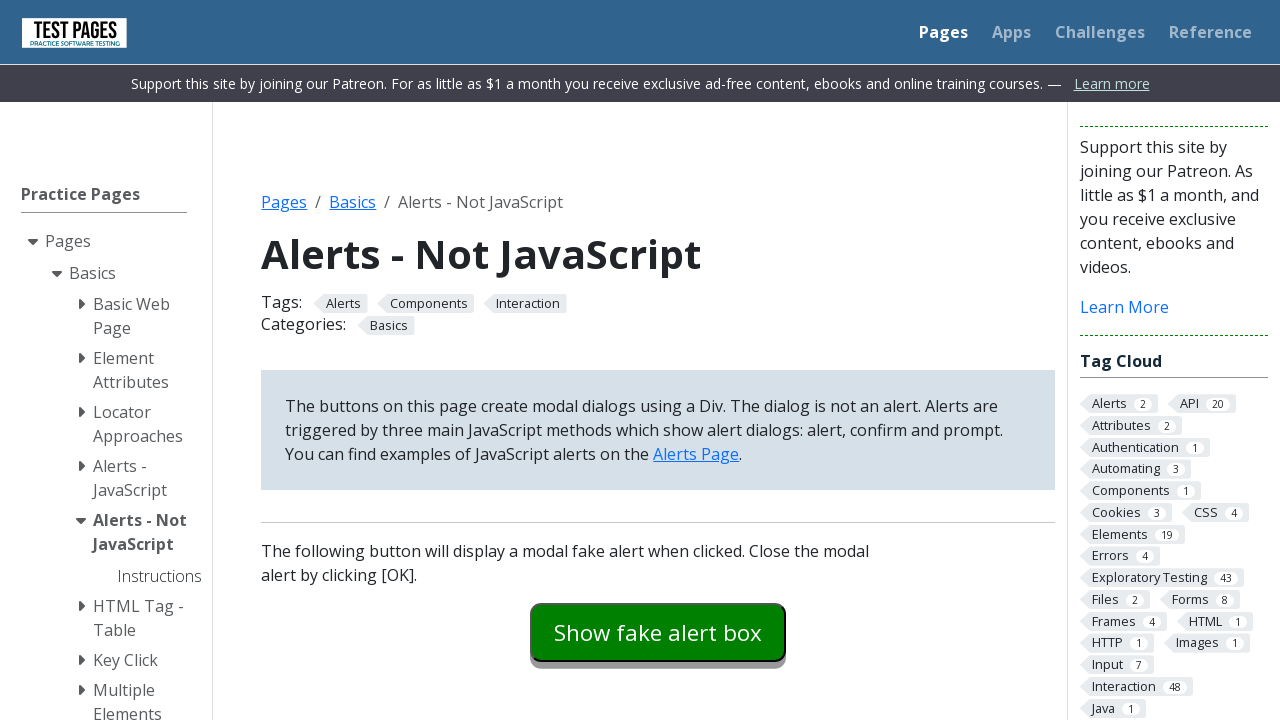